Tests iframe functionality on DemoQA by navigating to nested frames page, switching into a parent iframe to verify its text content, then switching into a nested child iframe to verify its text content.

Starting URL: https://demoqa.com

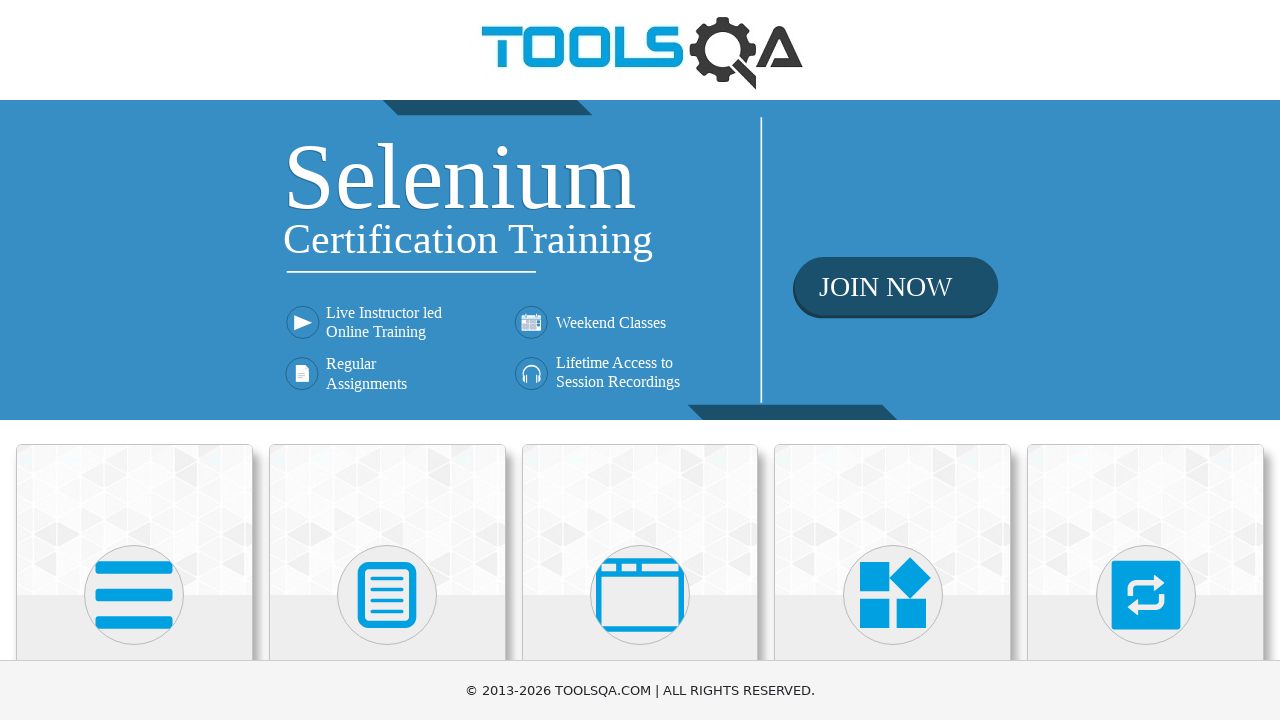

Verified main page loaded by checking for category cards
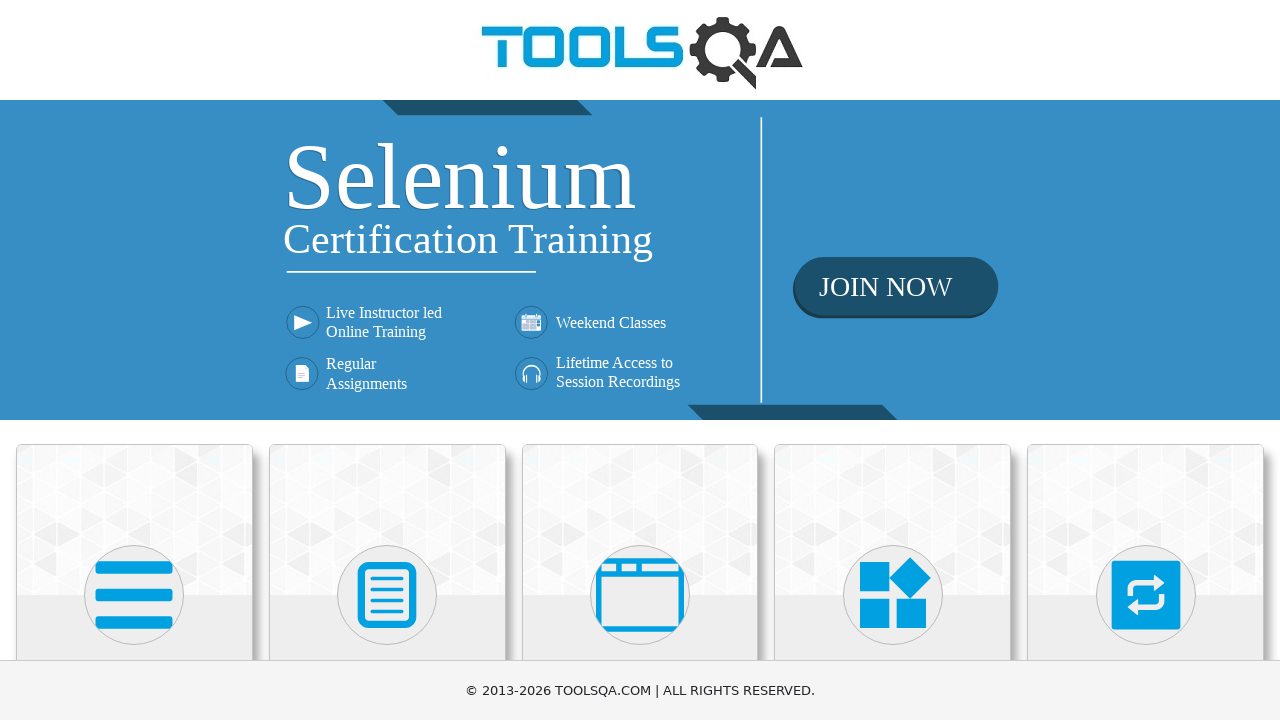

Navigated to Alerts Windows section
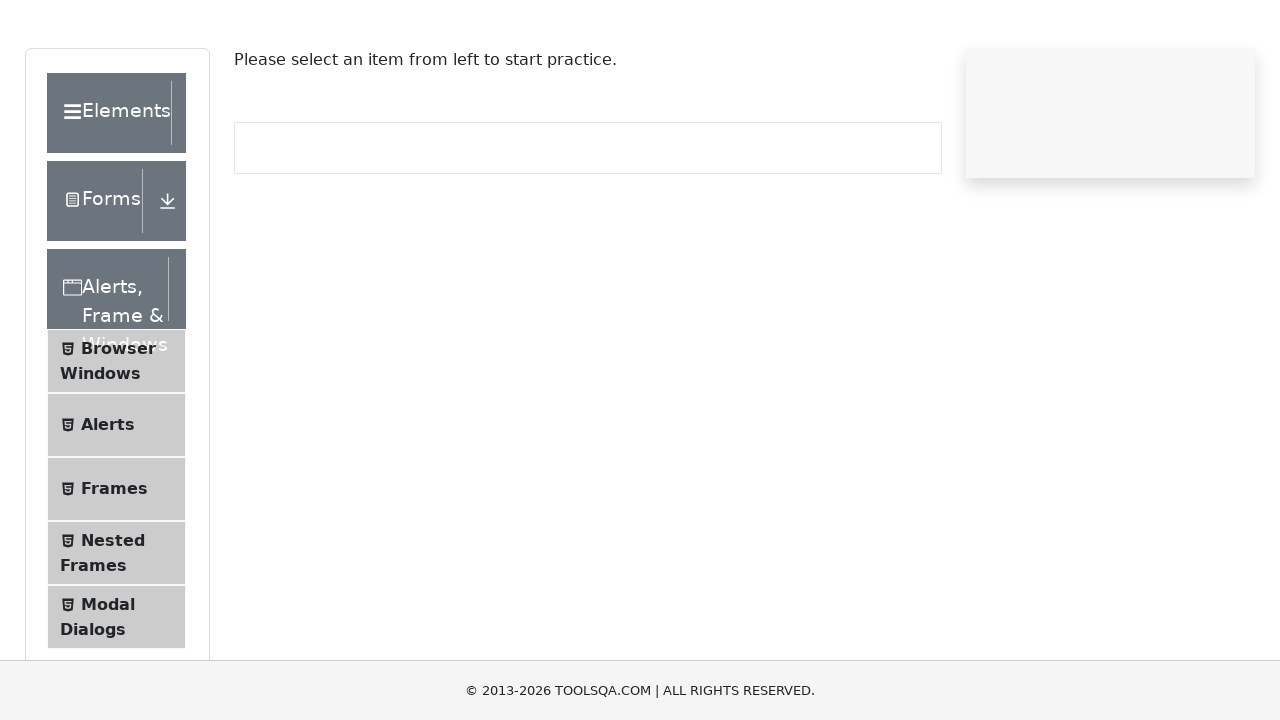

Scrolled Nested Frames link into view
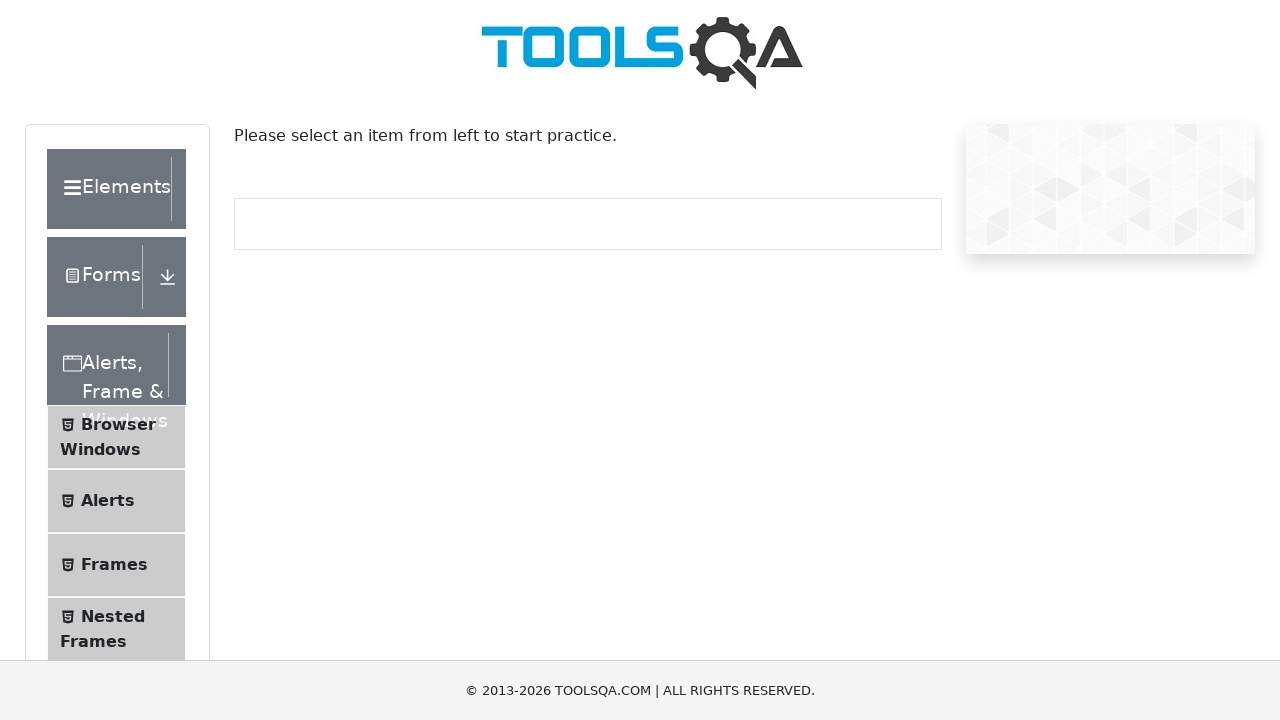

Clicked on Nested Frames link at (113, 616) on xpath=//span[text()='Nested Frames']
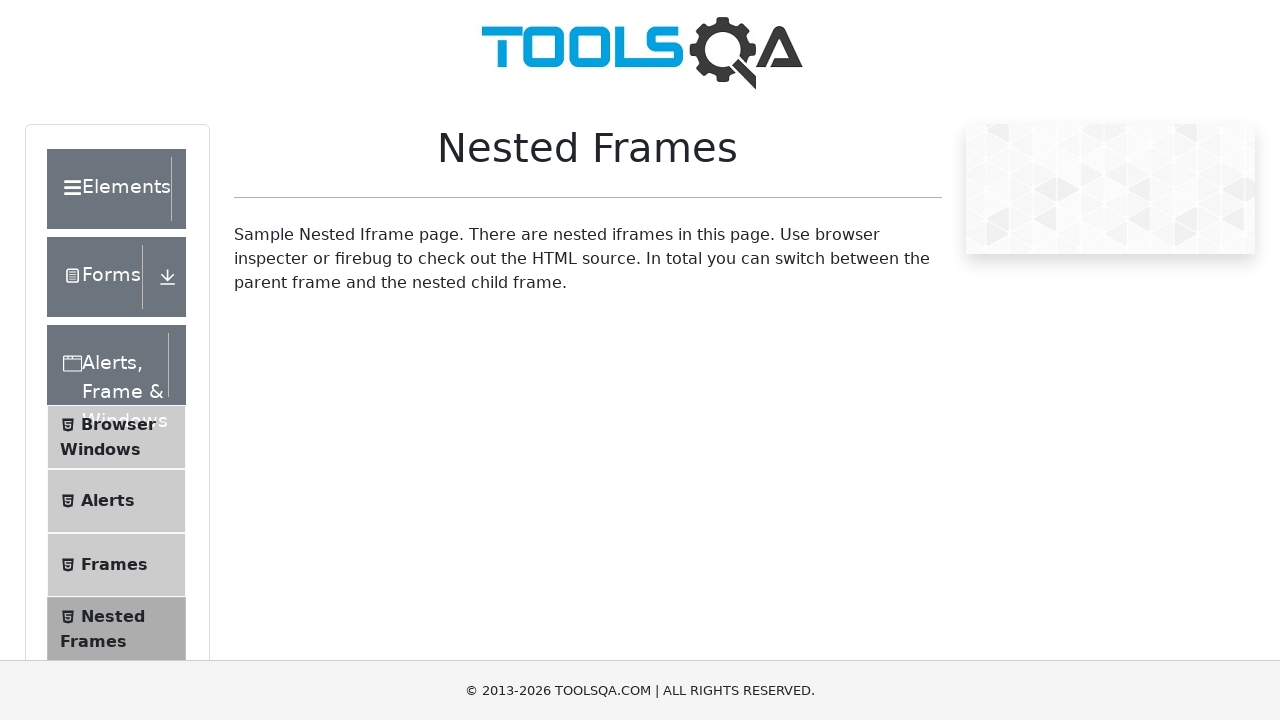

Verified nested frames page loaded
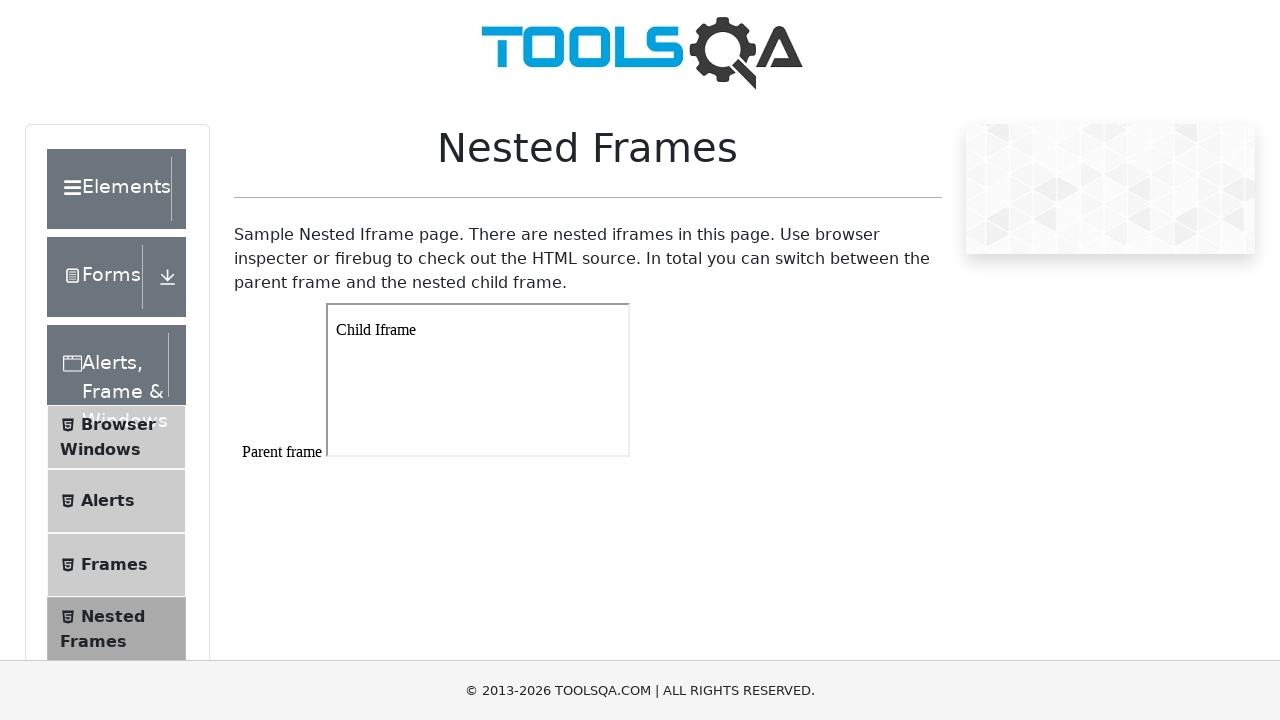

Retrieved text content from parent iframe
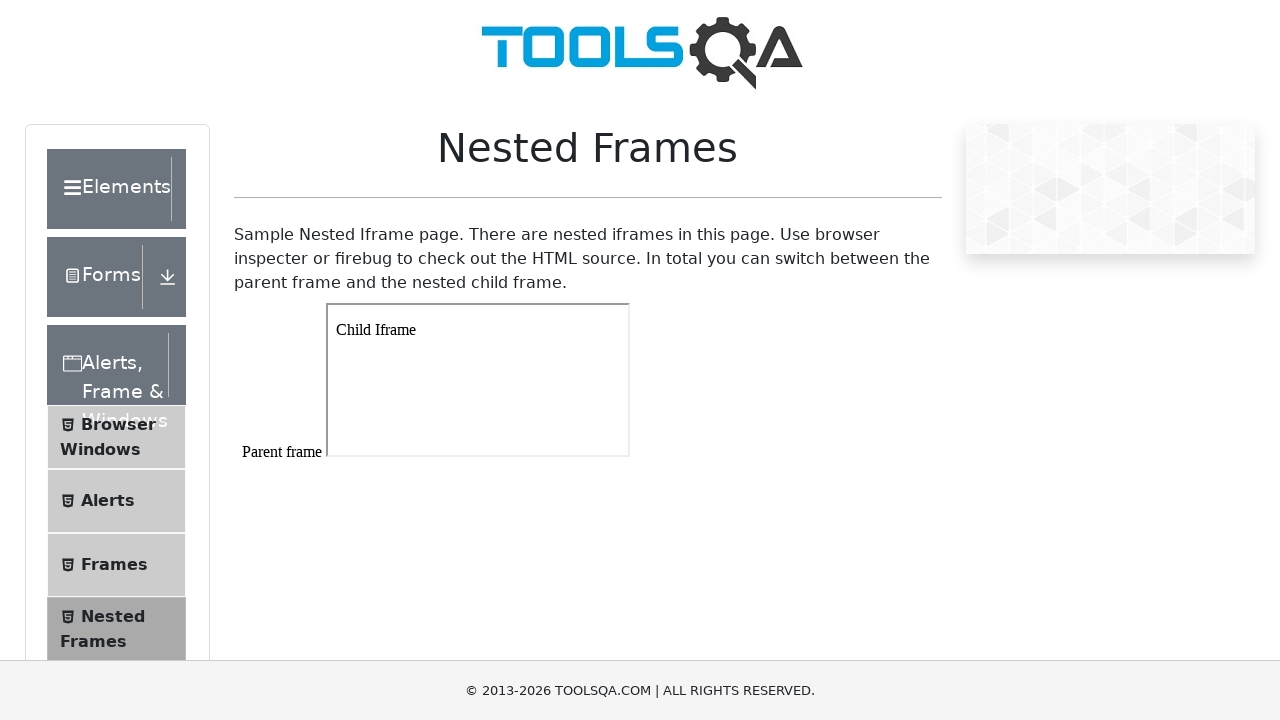

Verified parent frame text is 'Parent frame'
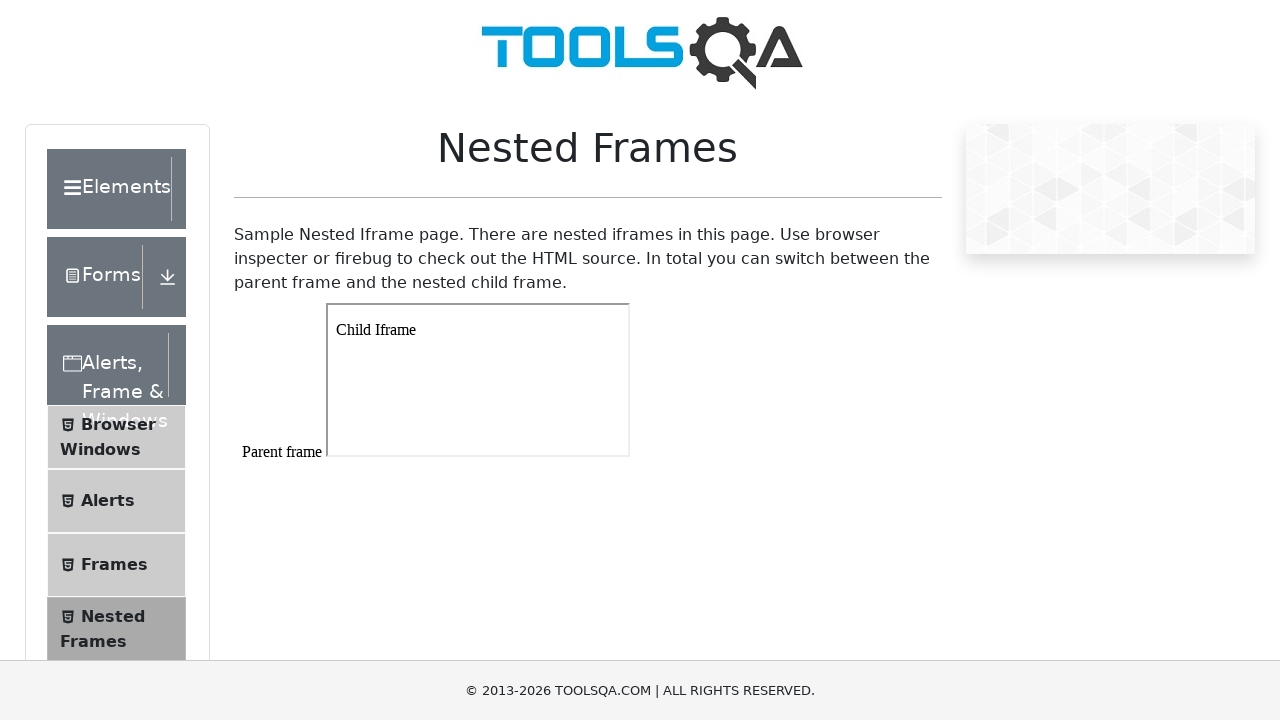

Retrieved text content from child iframe
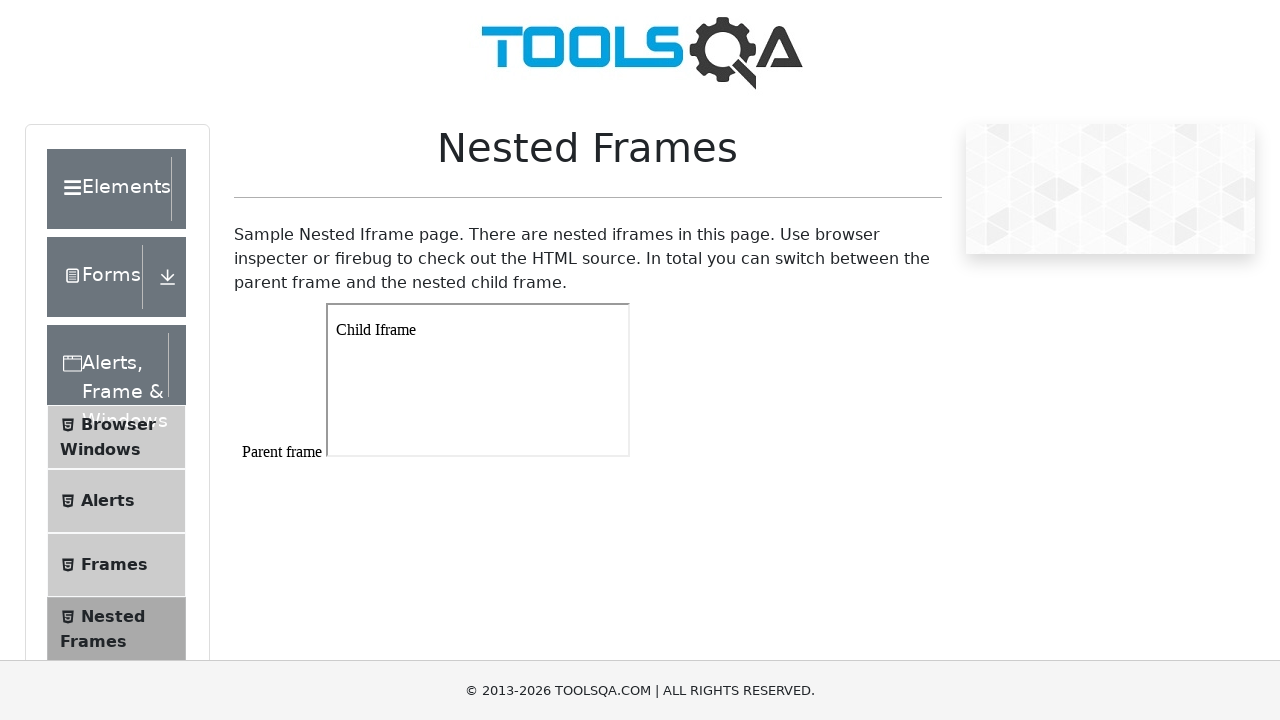

Verified child iframe text is 'Child Iframe'
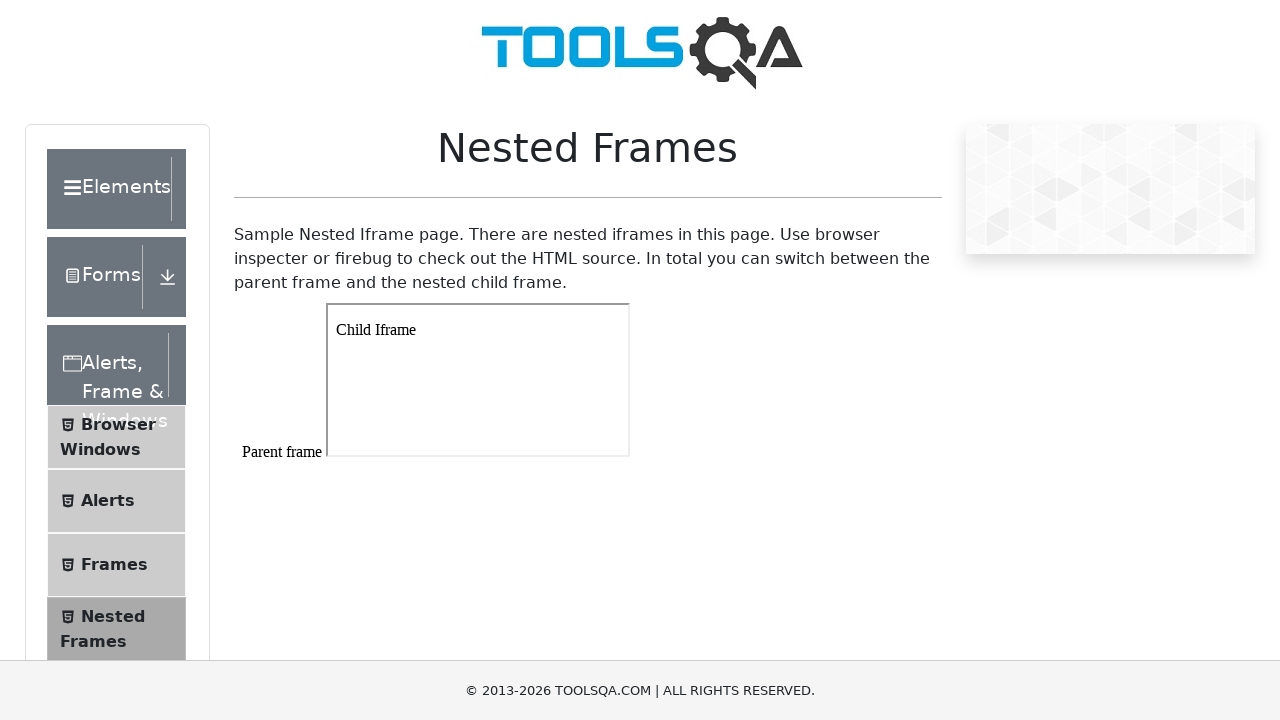

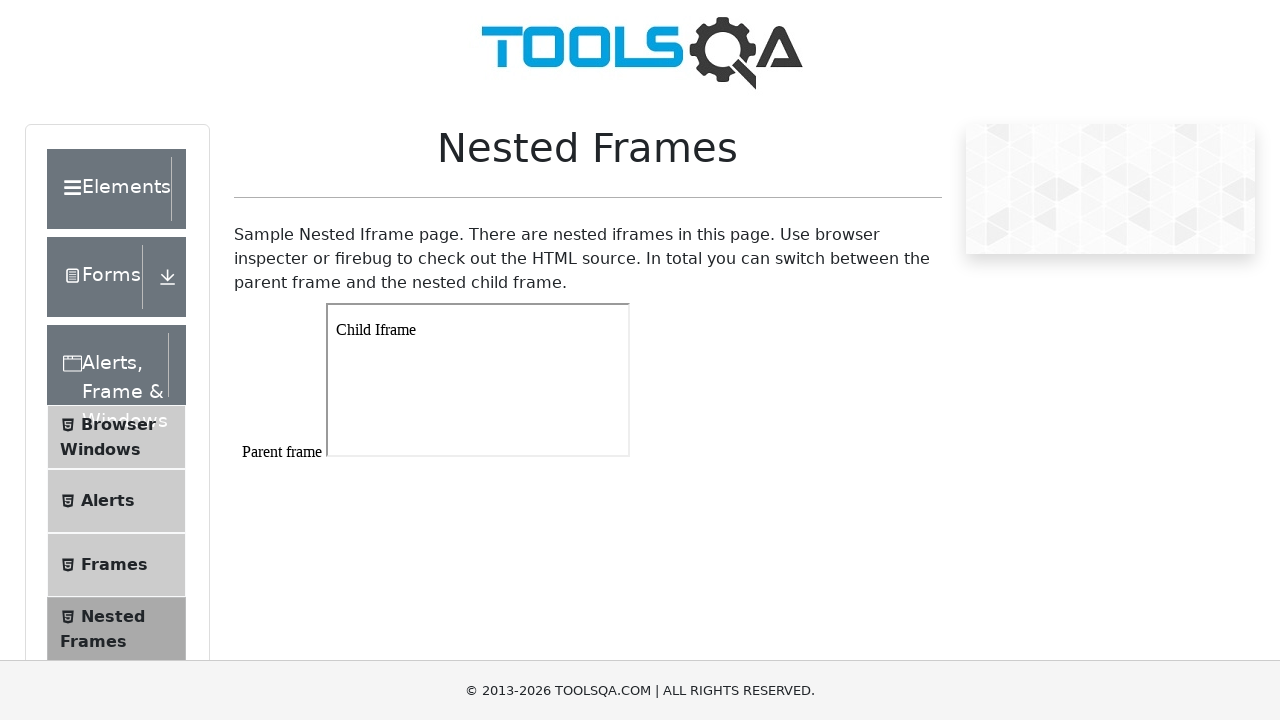